Tests the Progress Bar widget on DemoQA by starting, stopping, resuming the progress bar and then restarting it after completion.

Starting URL: https://demoqa.com

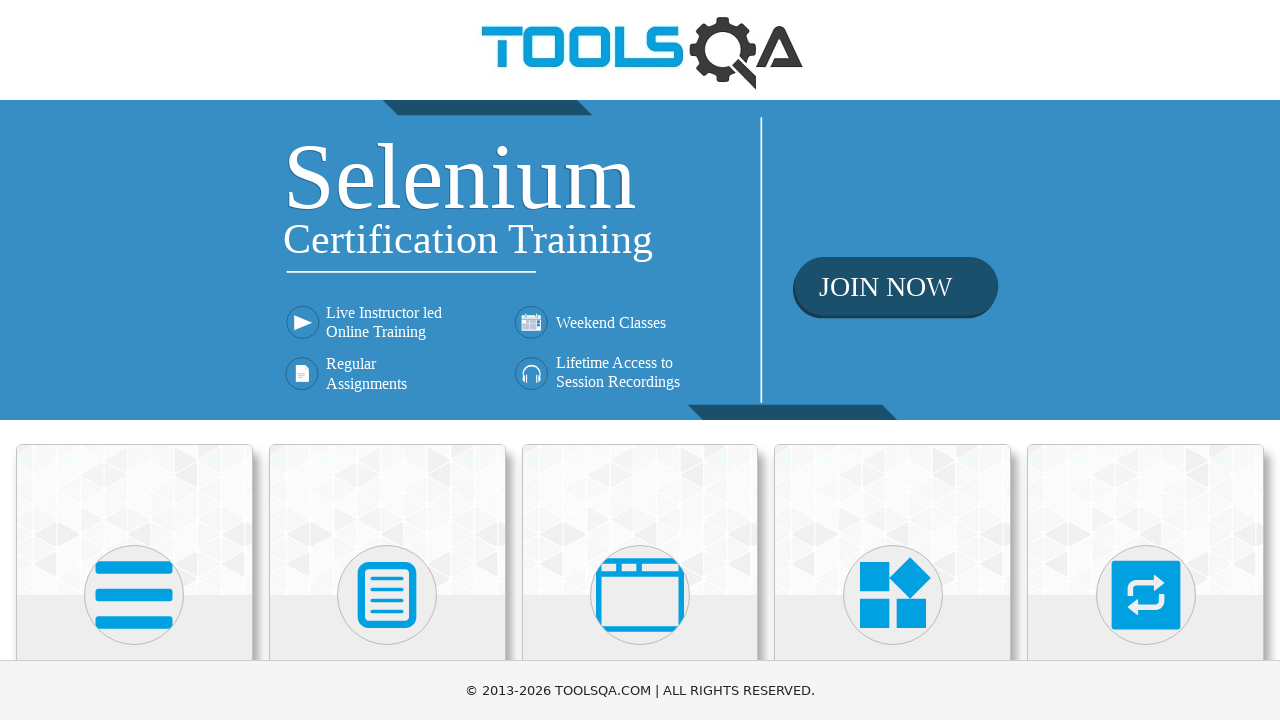

Clicked on Widgets menu card at (893, 360) on text=Widgets
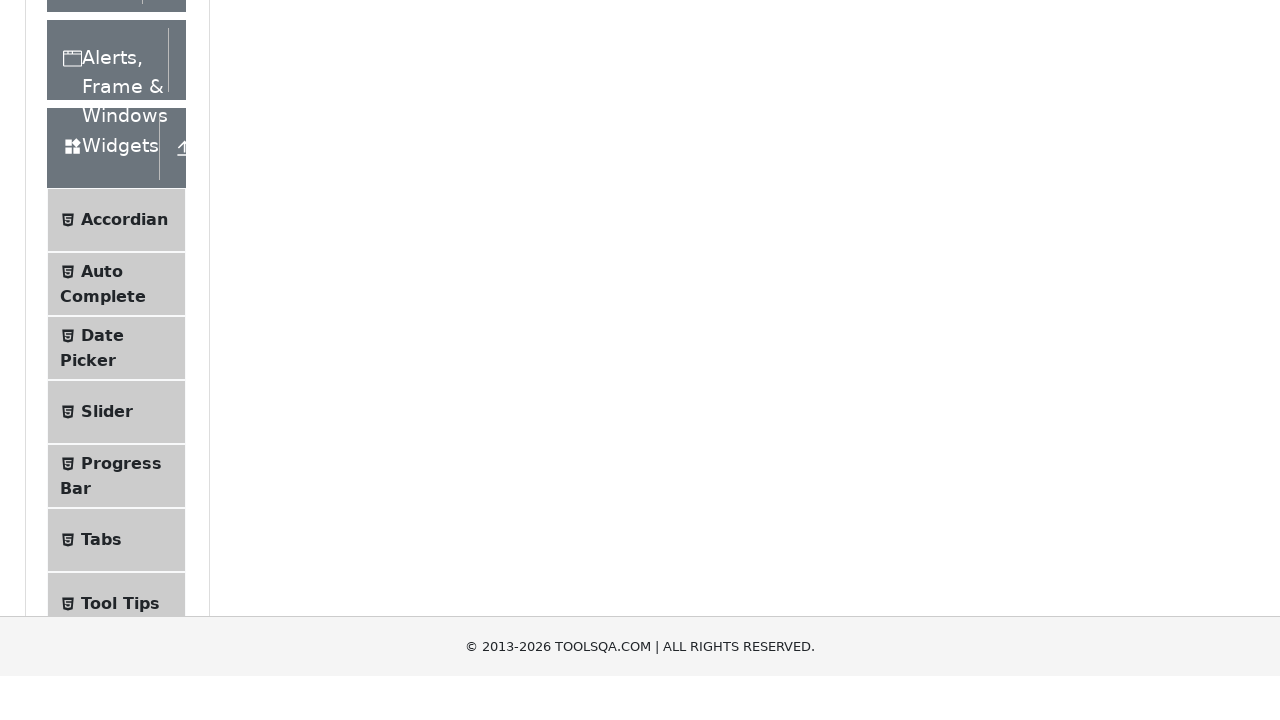

Clicked on Progress Bar submenu item at (121, 118) on text=Progress Bar
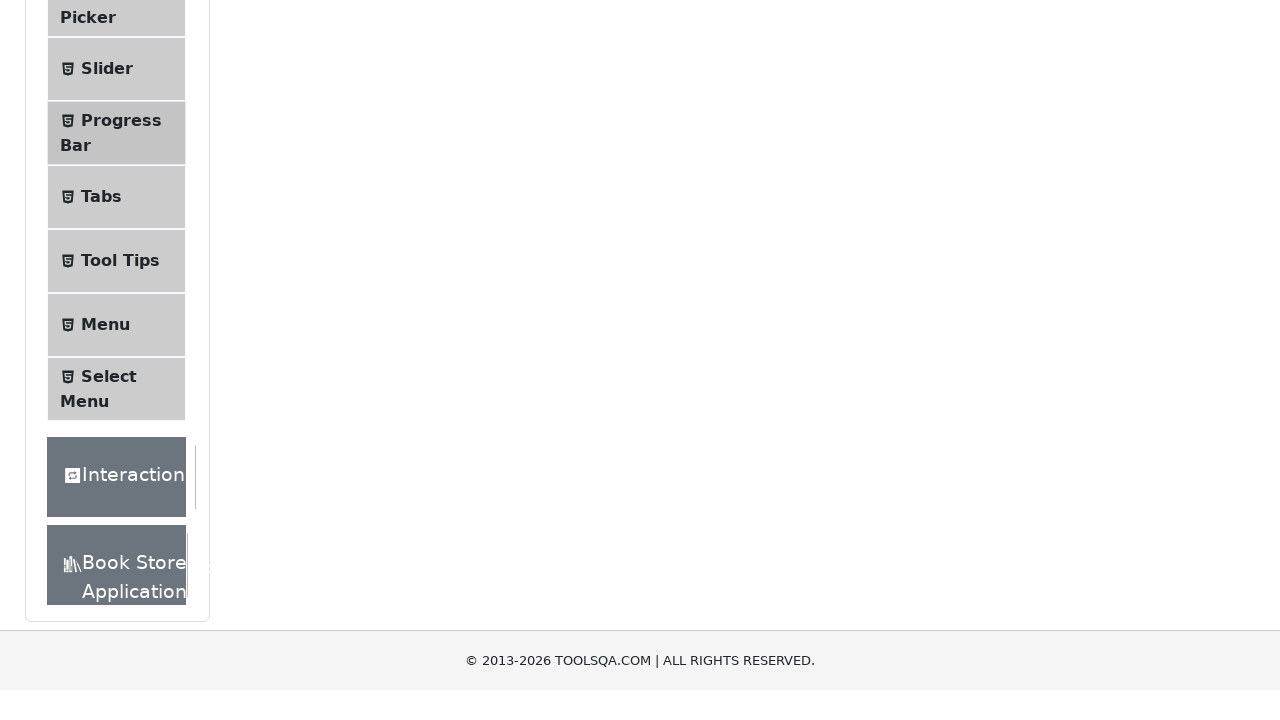

Clicked Start button to begin progress bar at (266, 231) on #startStopButton
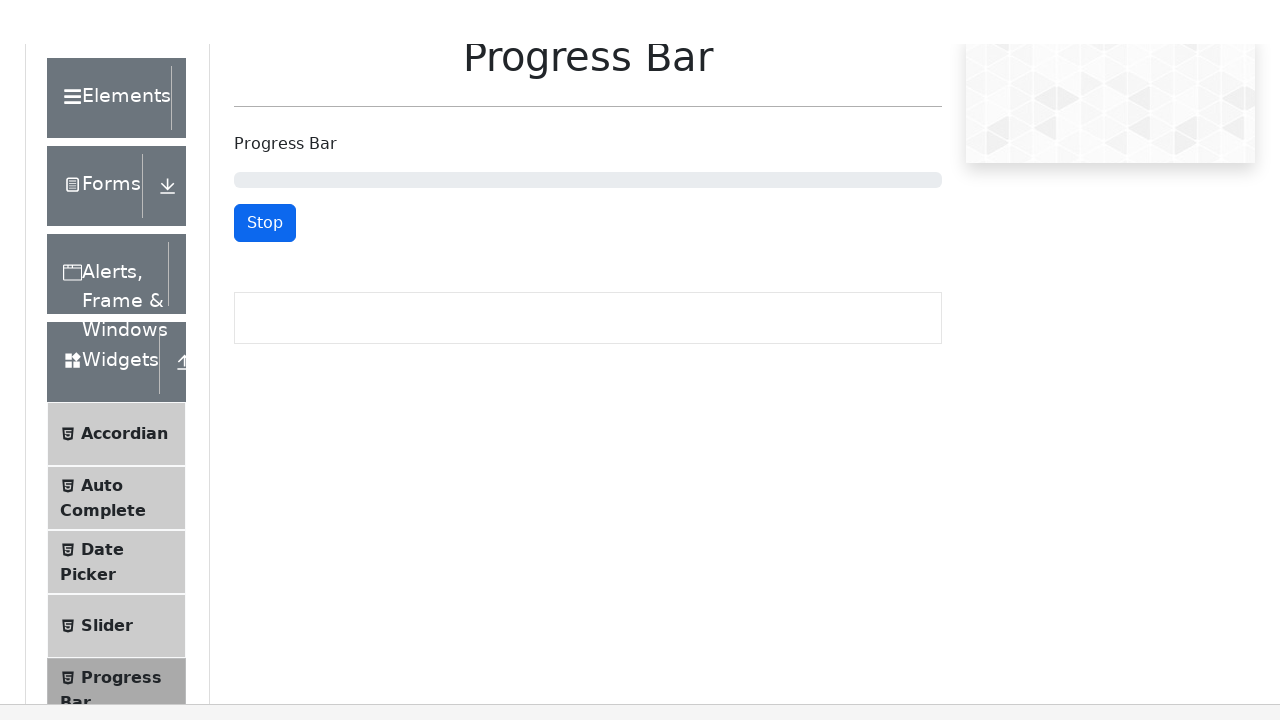

Waited 5 seconds for progress bar to advance
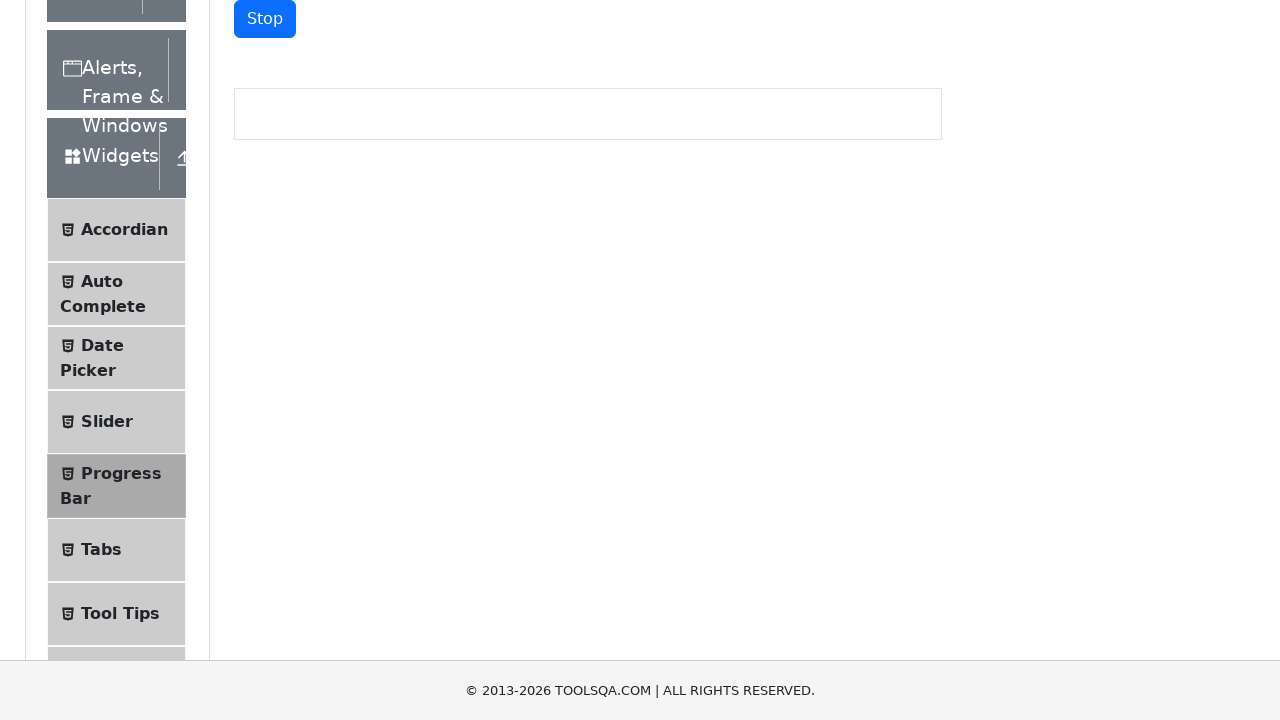

Clicked Stop button to pause progress bar at (265, 19) on #startStopButton
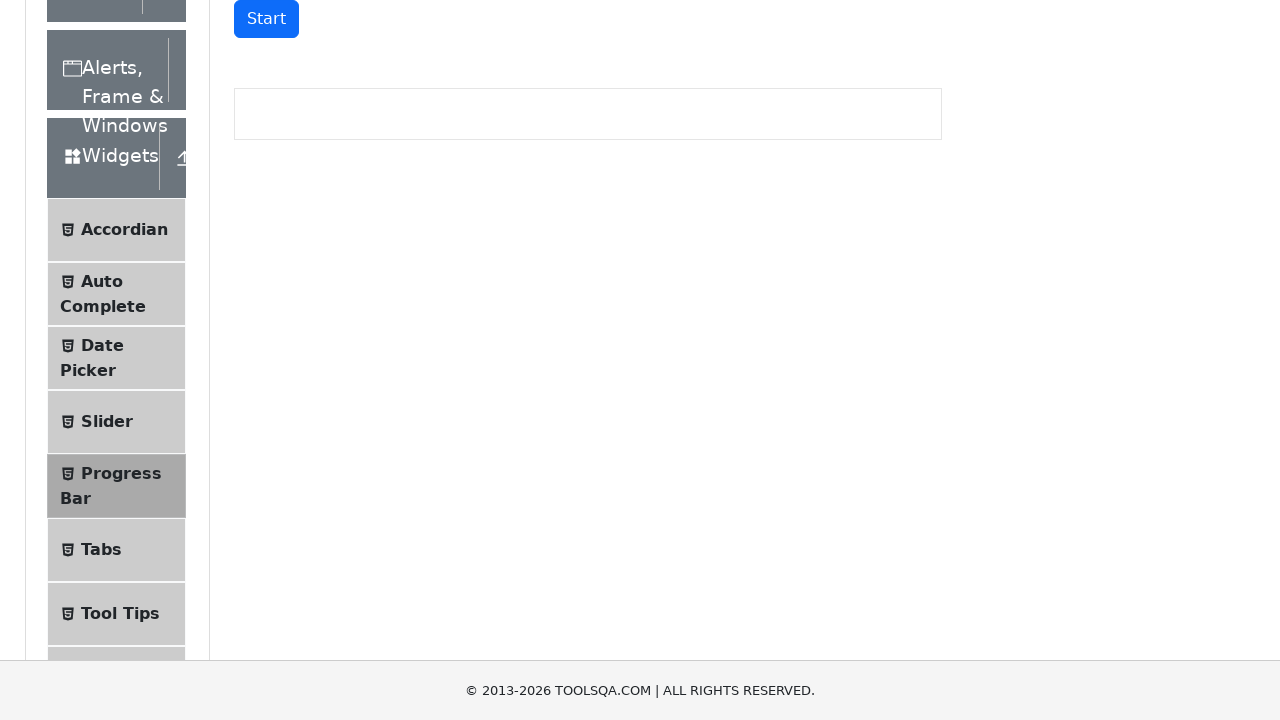

Clicked Start button again to resume progress bar at (266, 19) on #startStopButton
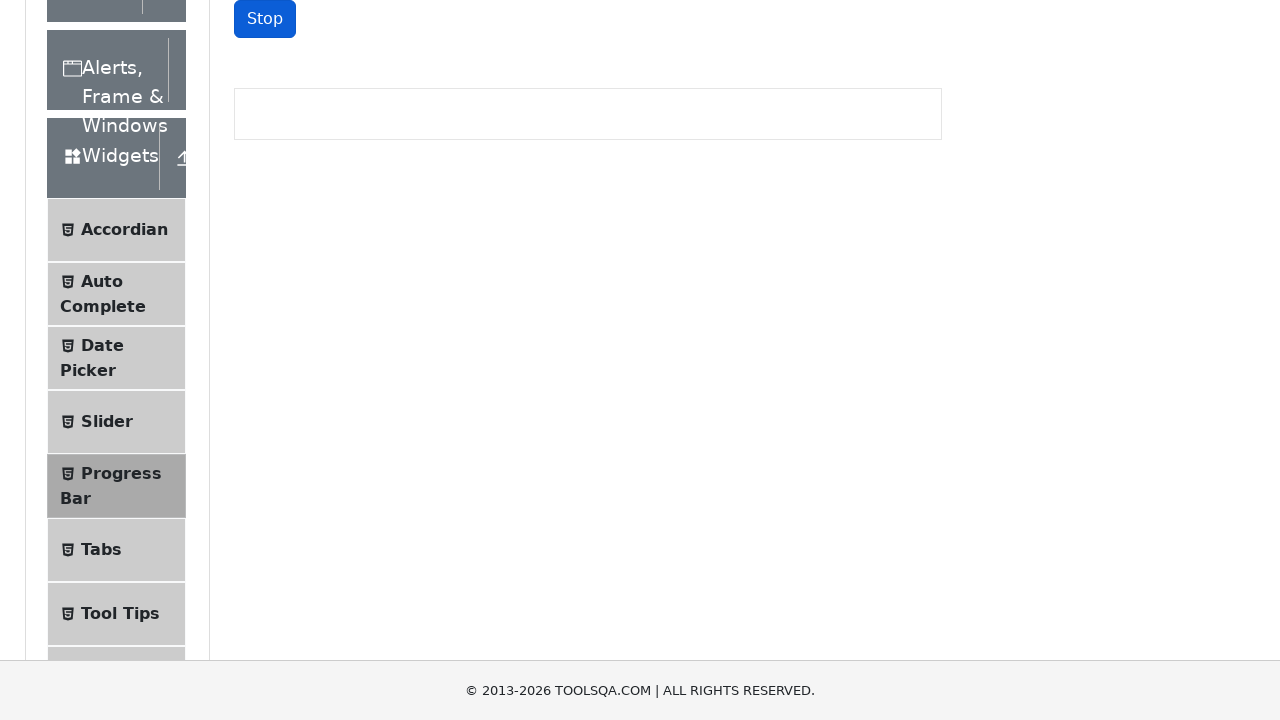

Waited 6 seconds for progress bar to complete to 100%
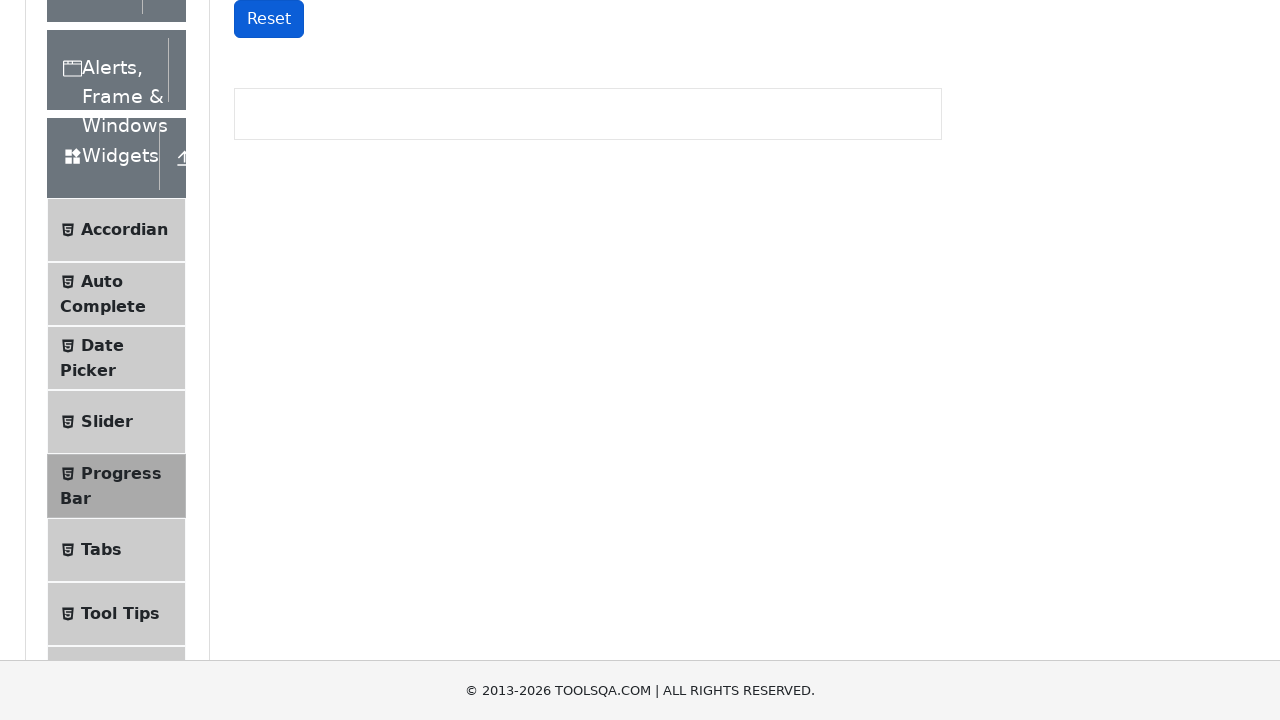

Clicked Reset button to restart the progress bar after completion at (269, 19) on #resetButton
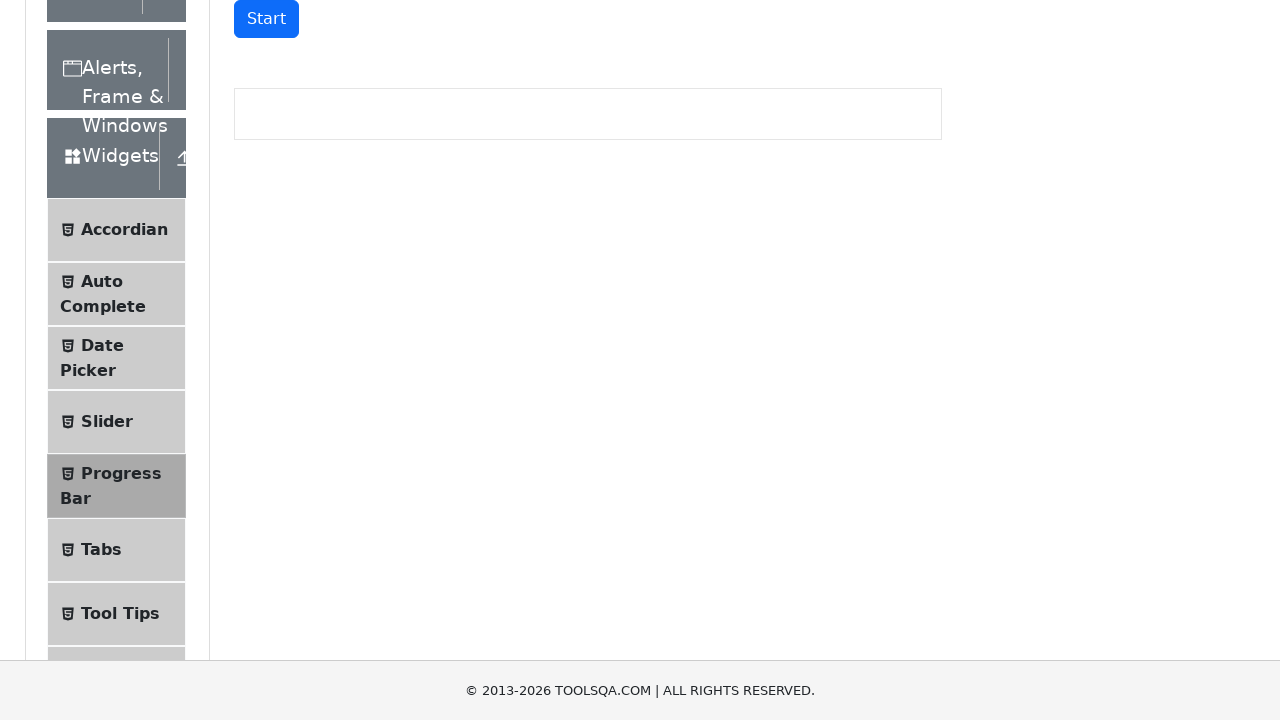

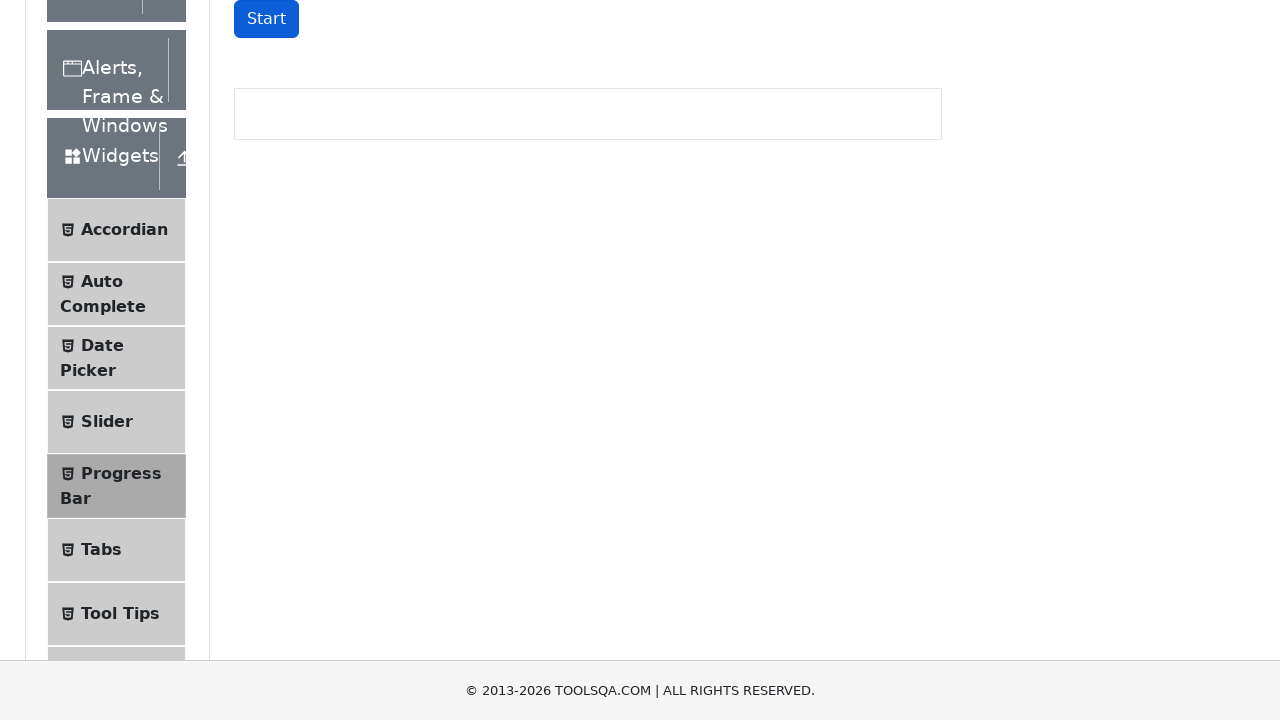